Opens the Technical University of Nuremberg website and verifies that the page loads correctly by checking the page title.

Starting URL: https://www.th-nuernberg.de

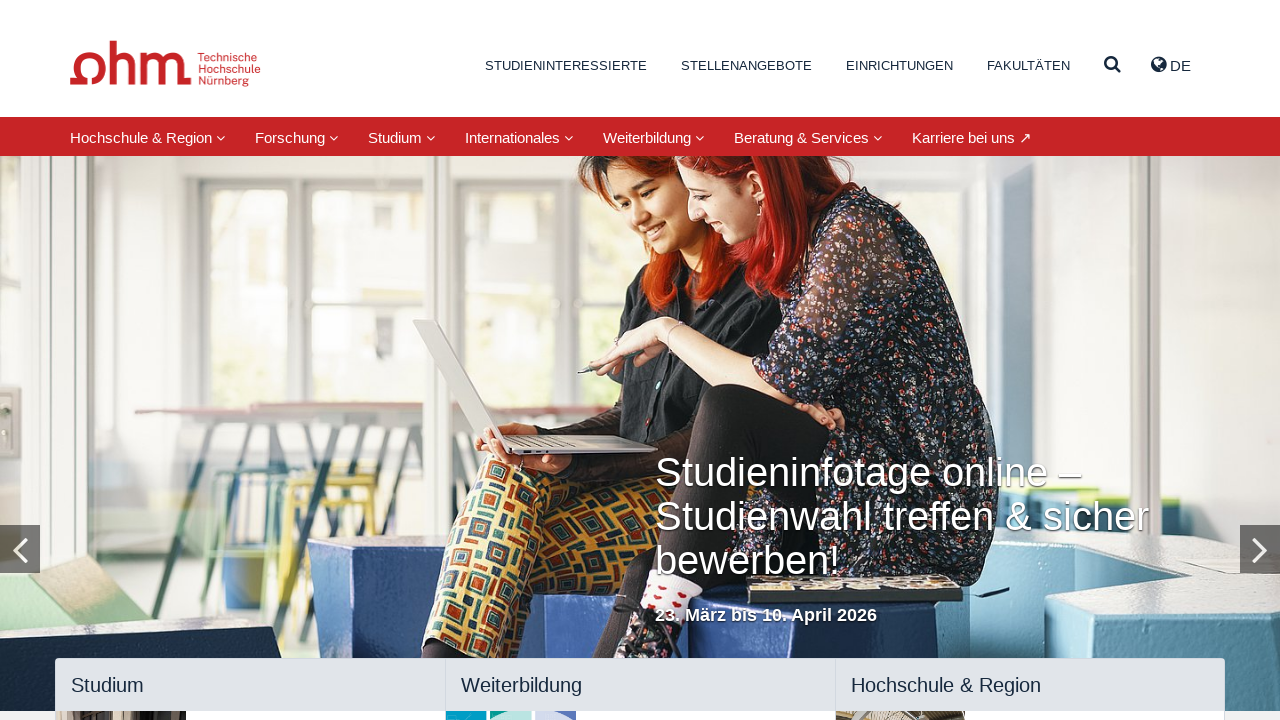

Waited for page to reach domcontentloaded state
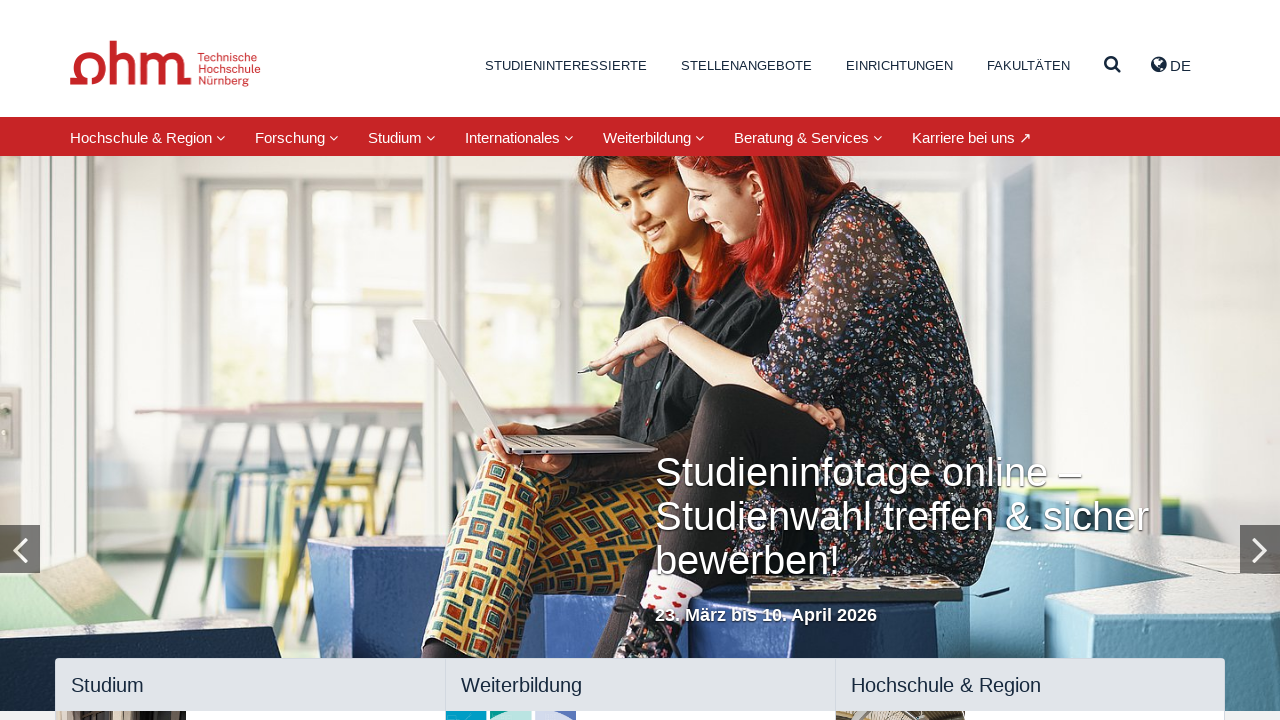

Retrieved page title: Startseite – Technische Hochschule Nürnberg Georg Simon Ohm
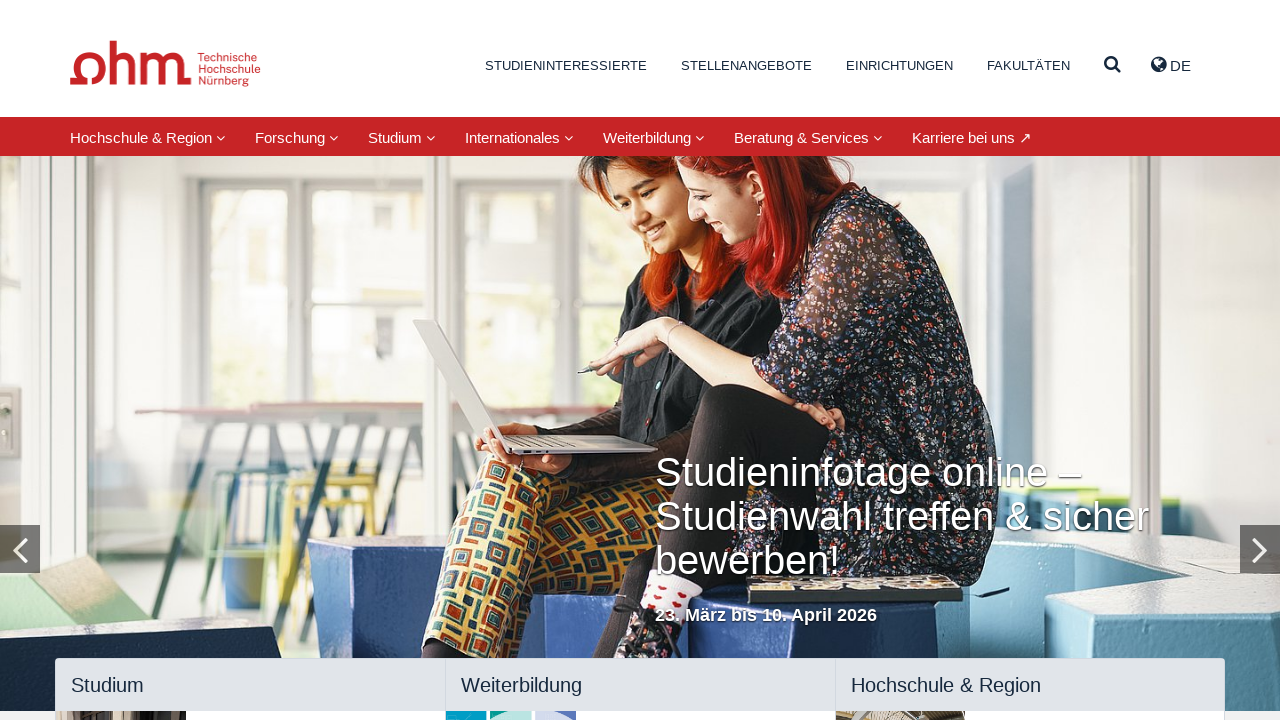

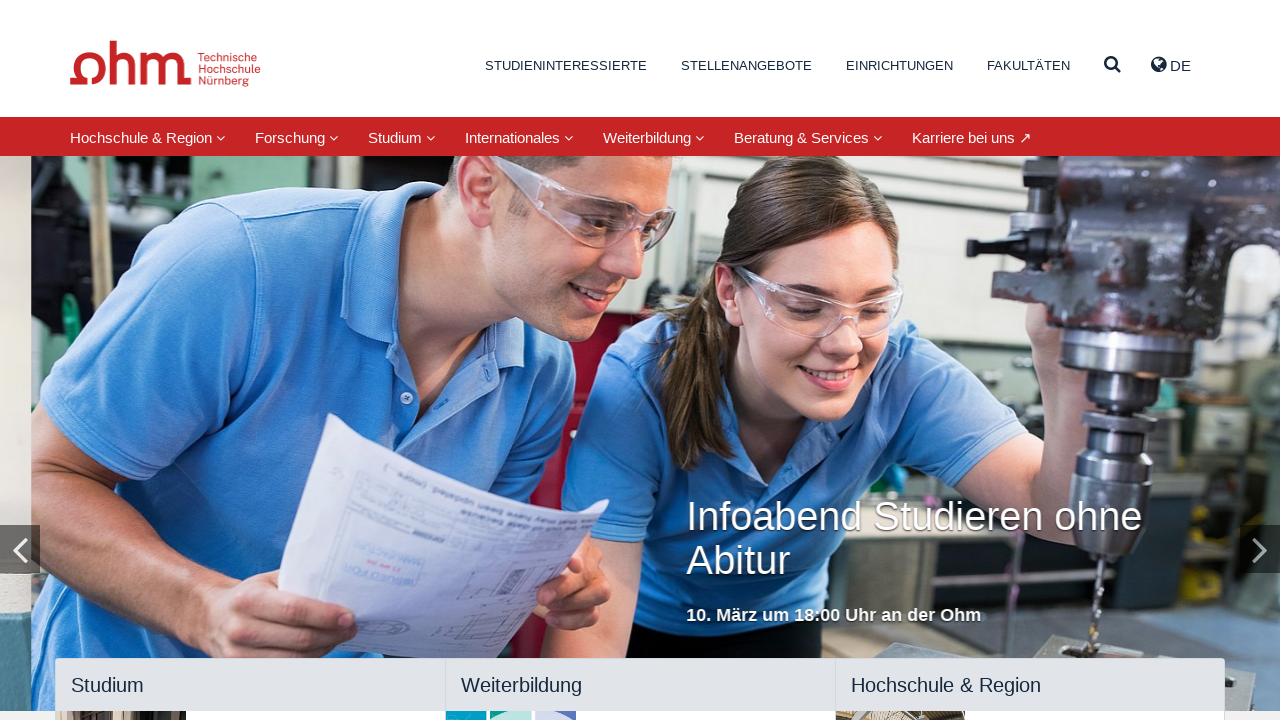